Tests send_keys action by navigating to Selenium Python API documentation and performing a search using the search box

Starting URL: https://www.selenium.dev/selenium/docs/api/py/genindex.html

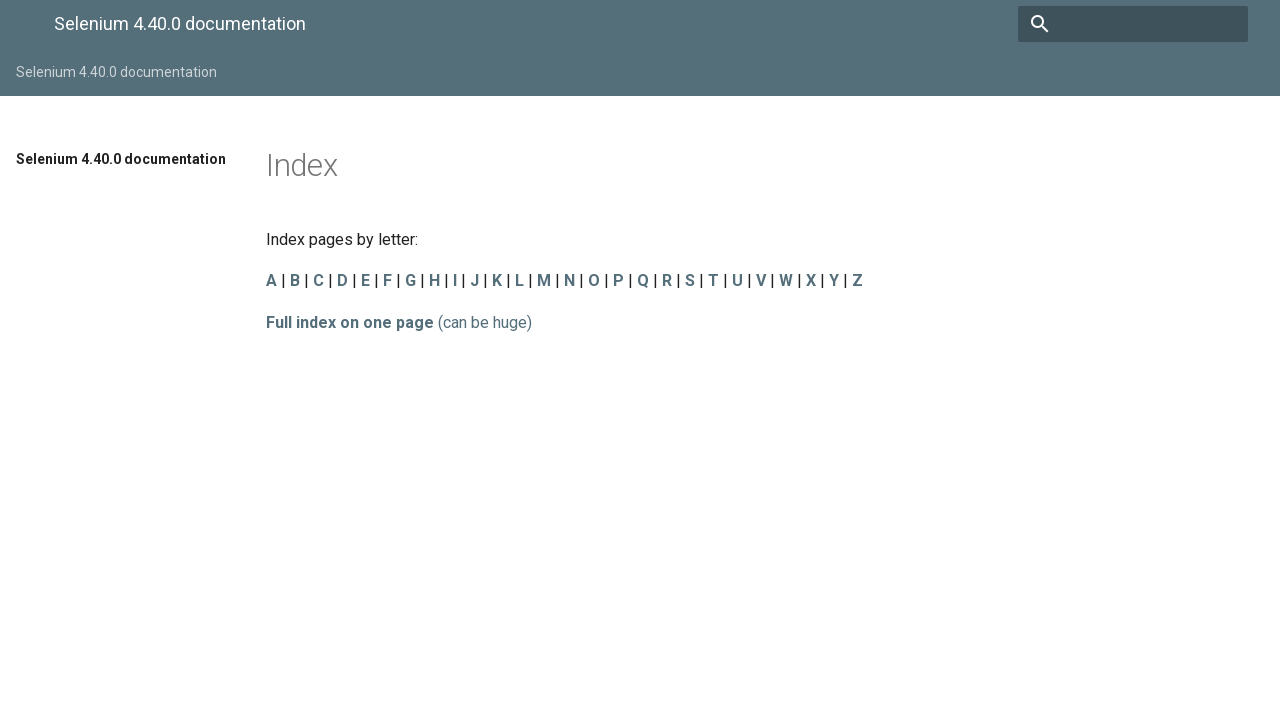

Navigated to Selenium Python API documentation page
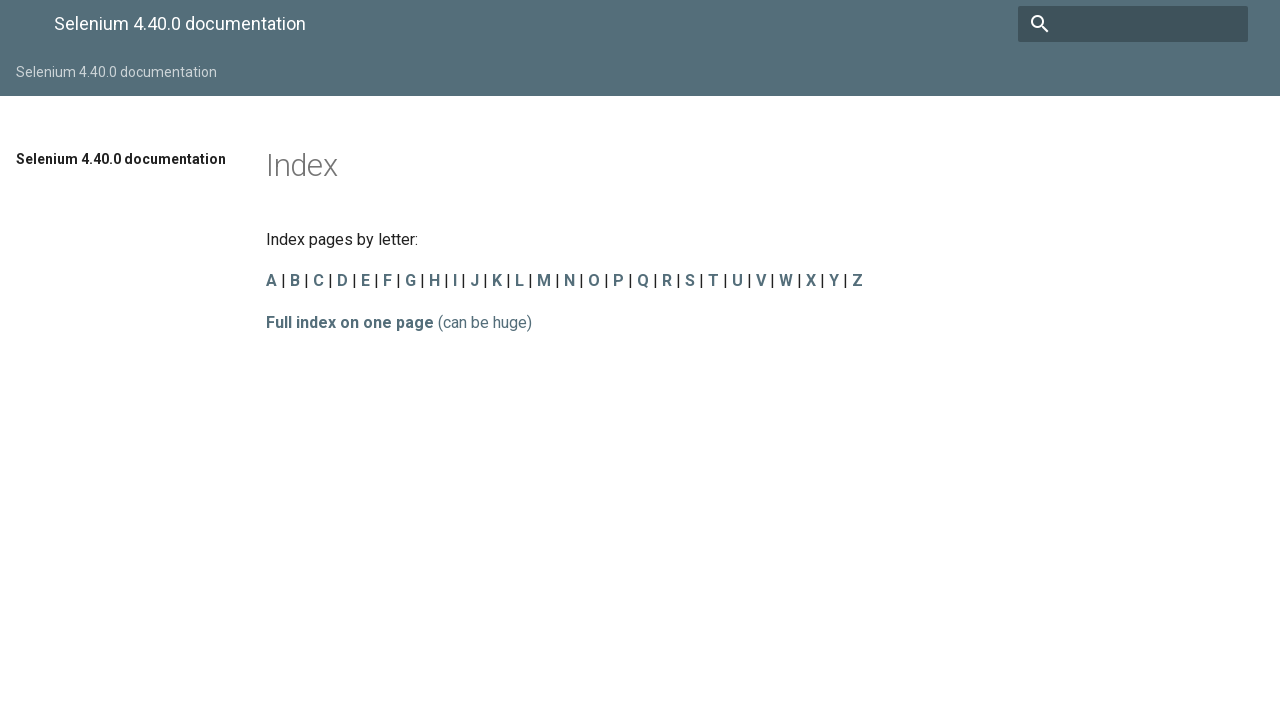

Clicked on search box to focus it at (1133, 24) on input[name='q']
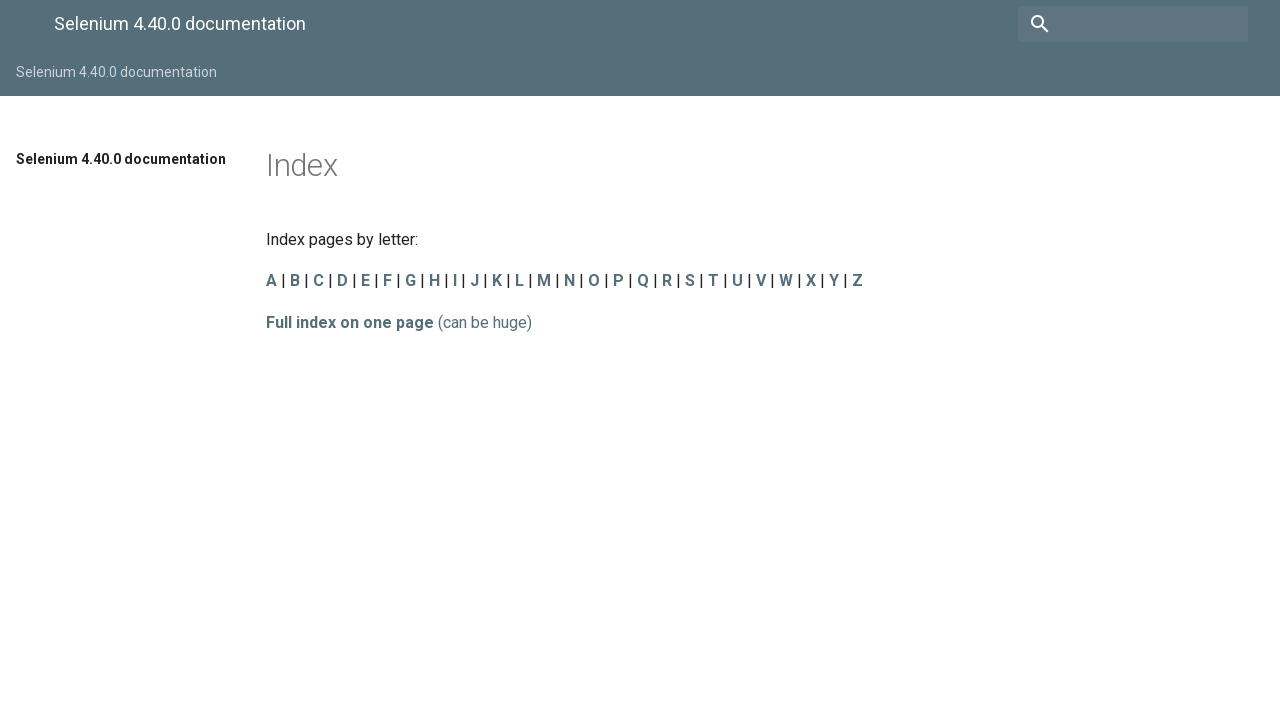

Typed 'send_keys' into search box
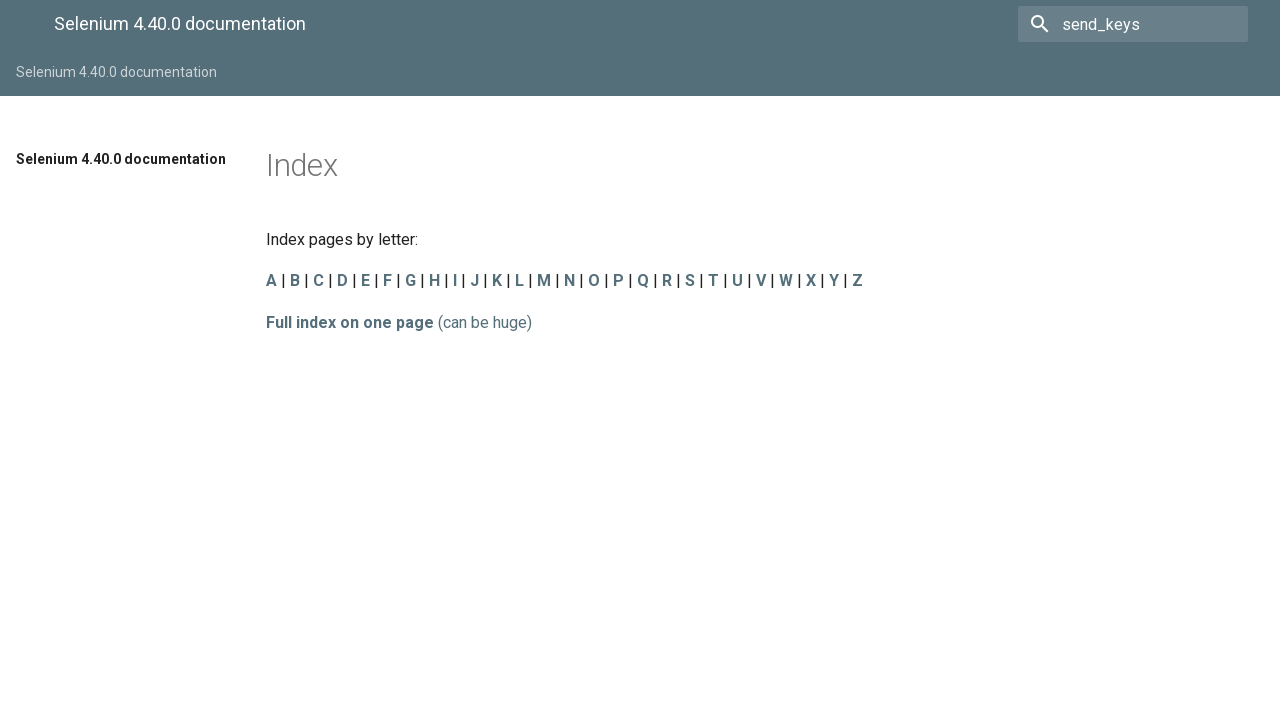

Pressed Enter to perform search
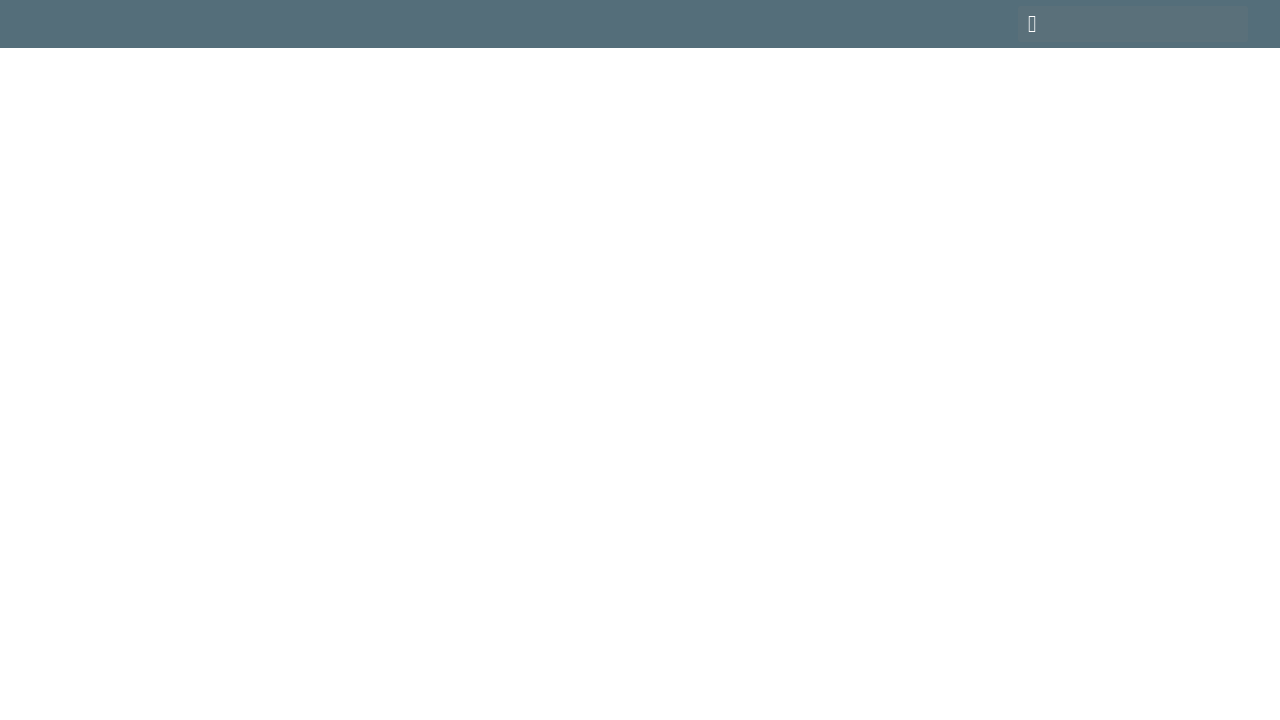

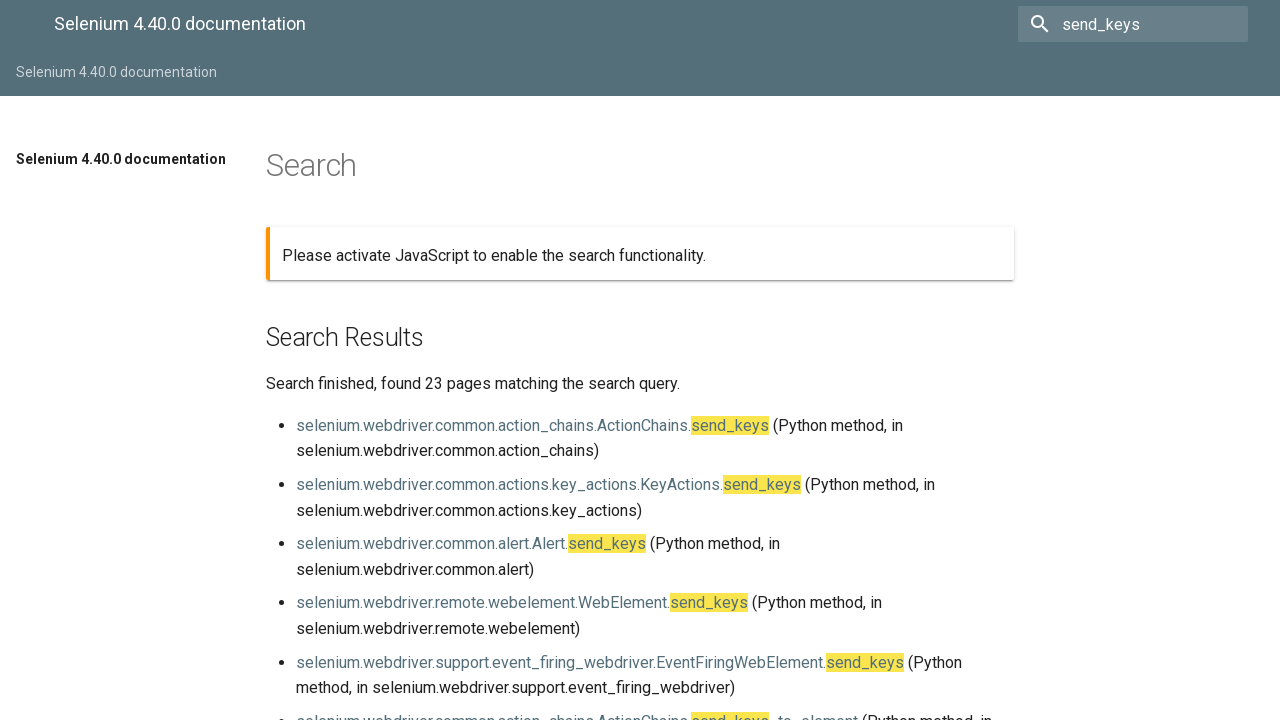